Opens GoIndigo airline homepage and maximizes the browser window

Starting URL: https://www.goindigo.in/

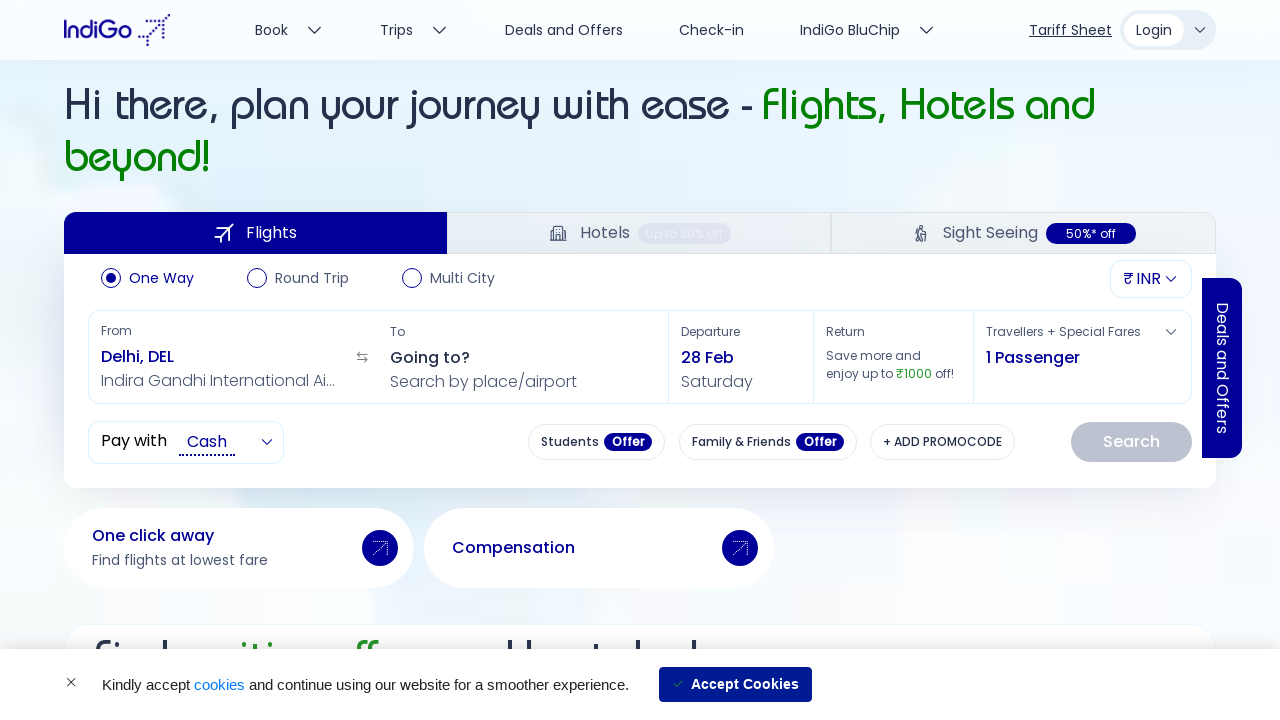

GoIndigo homepage fully loaded (DOM content loaded)
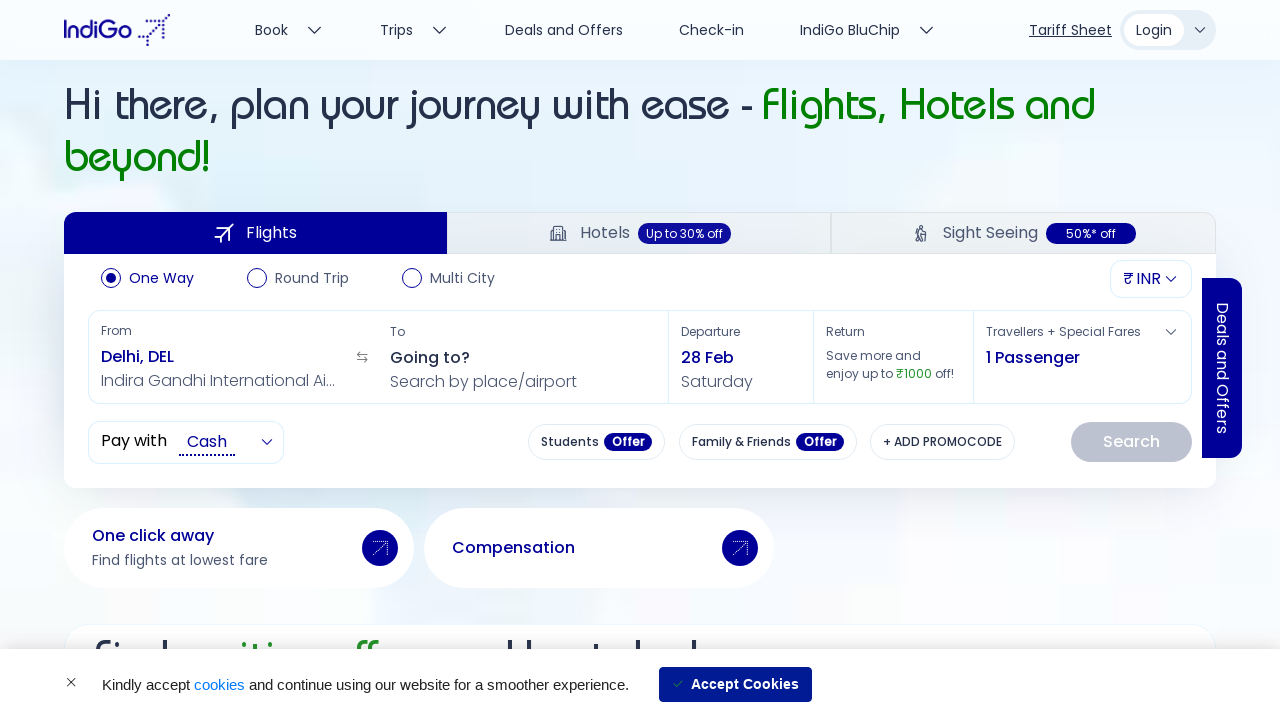

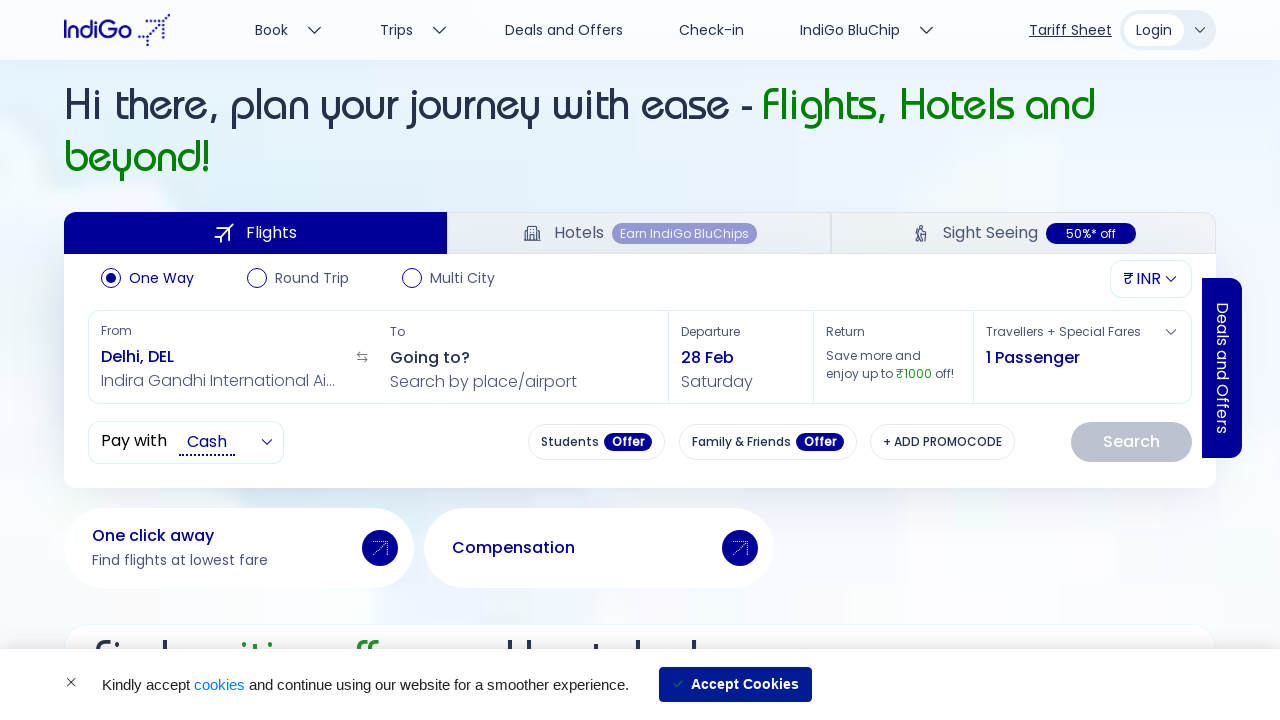